Tests login form validation when password field is empty but username is provided

Starting URL: https://www.saucedemo.com/

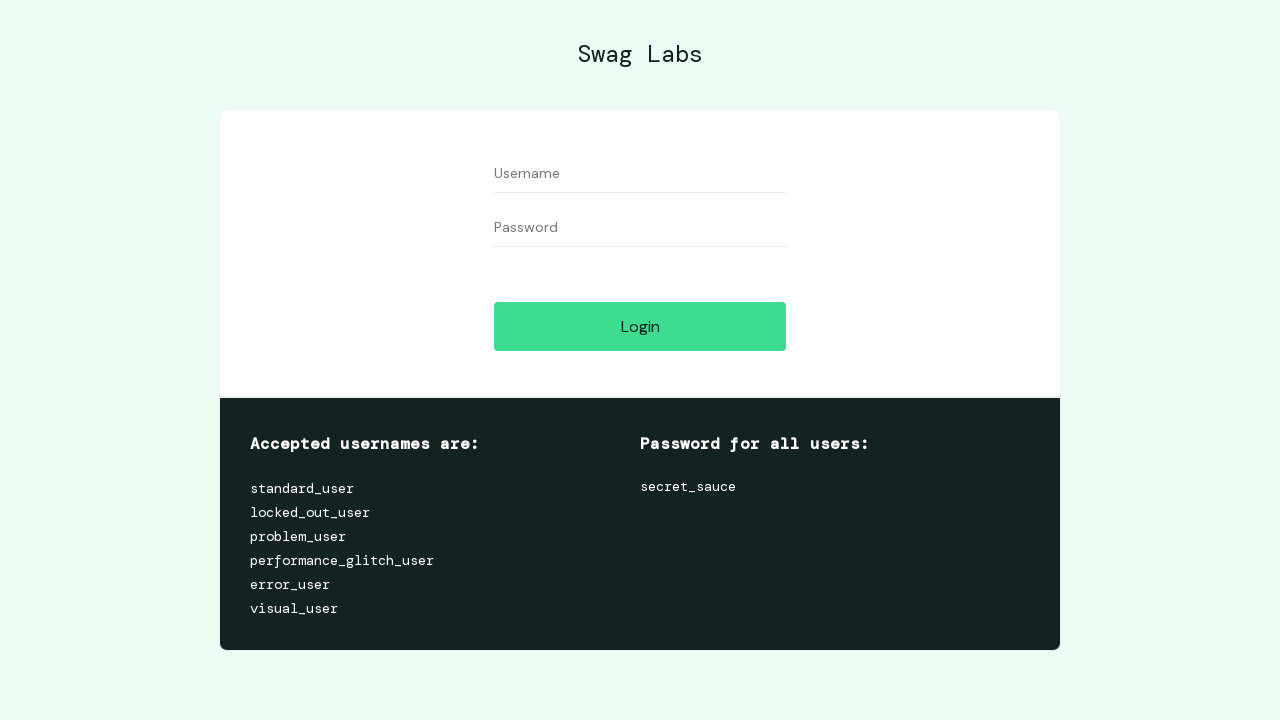

Entered username '1' in the username field on #user-name
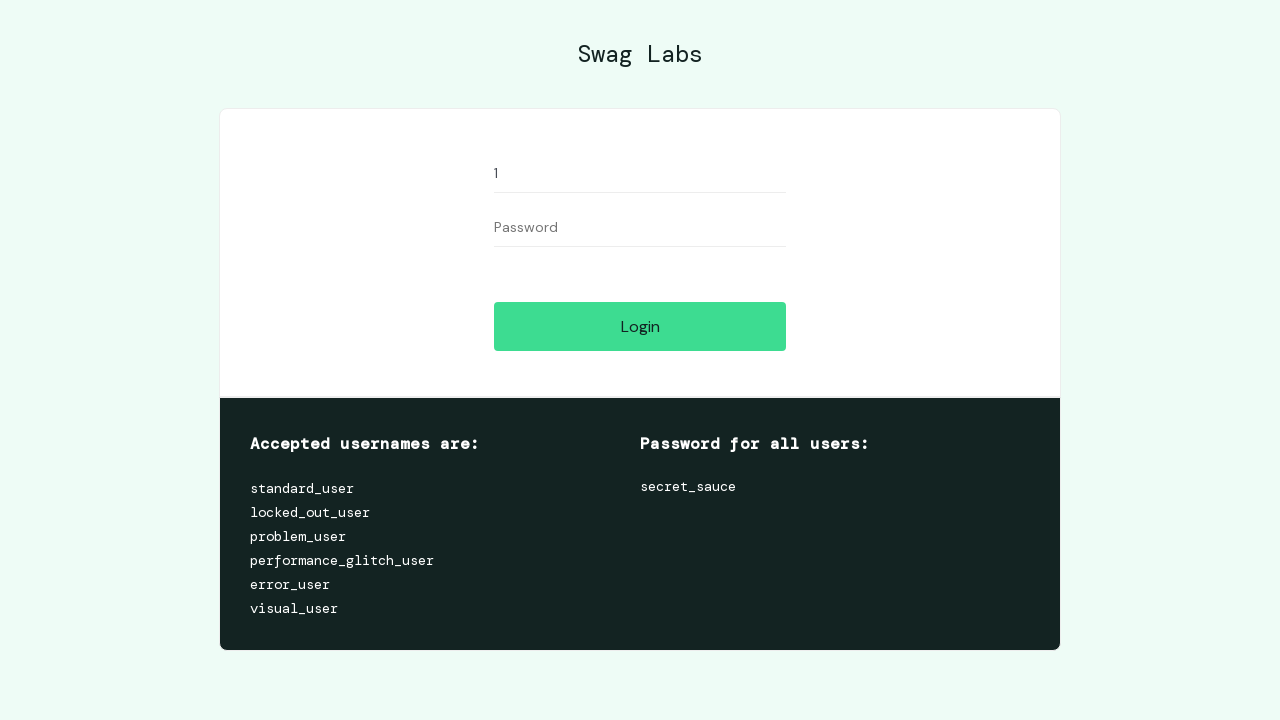

Cleared the password field (left empty) on #password
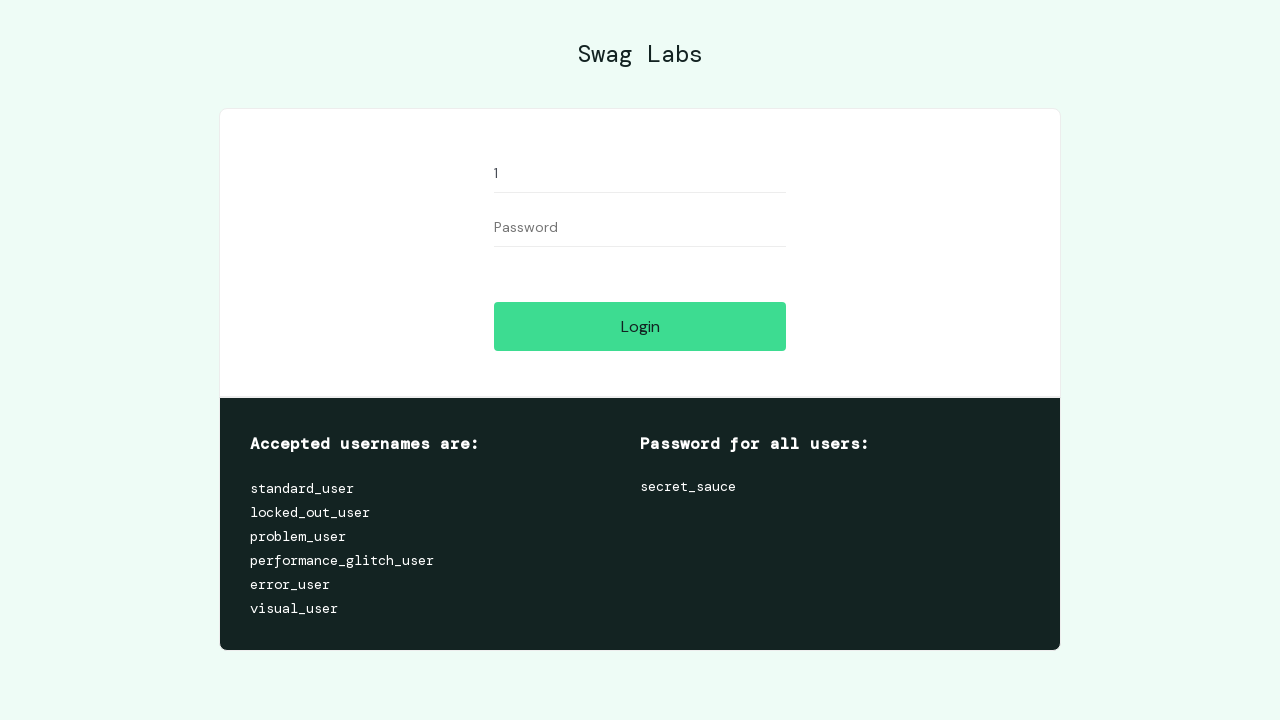

Clicked the login button at (640, 326) on #login-button
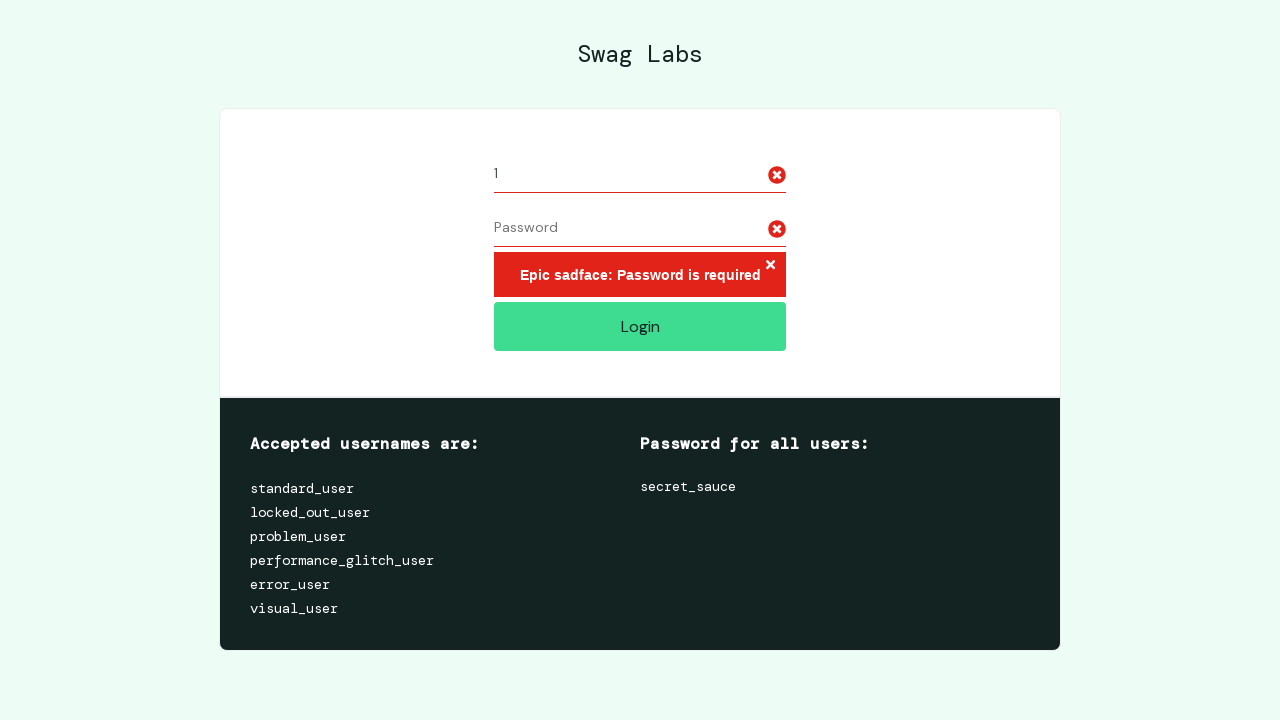

Error message appeared on the page
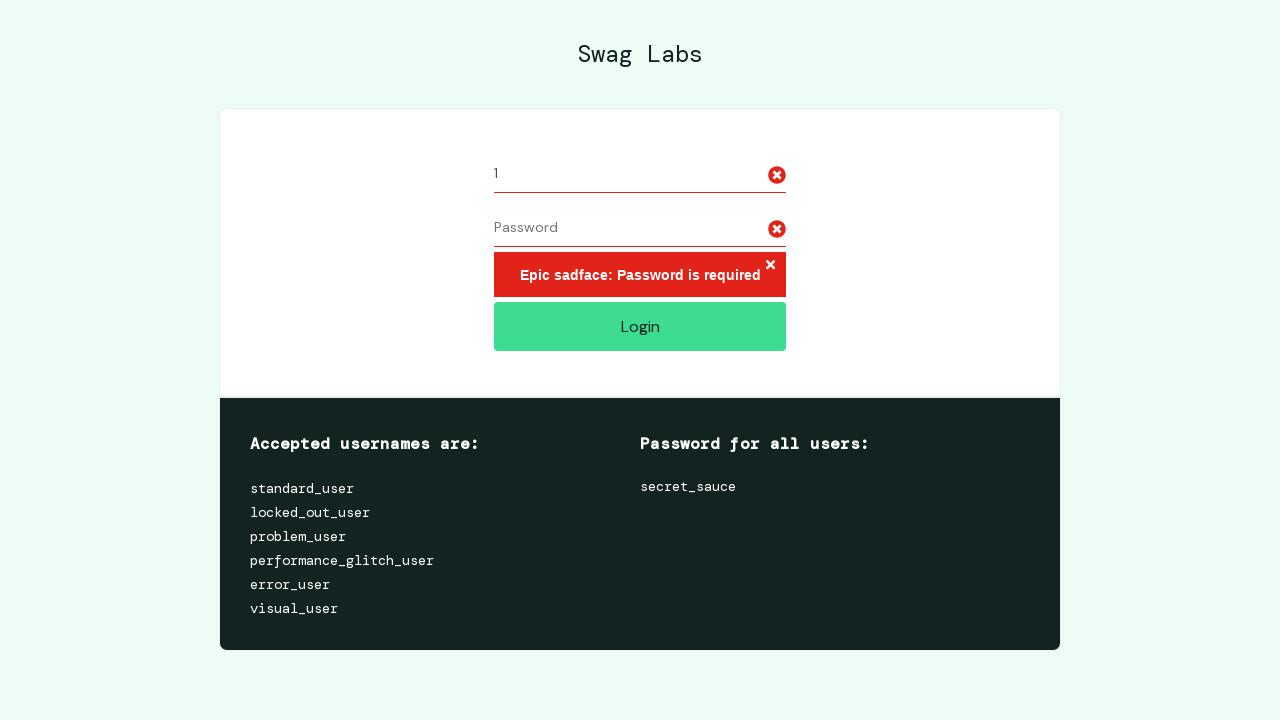

Verified error message displays 'Epic sadface: Password is required'
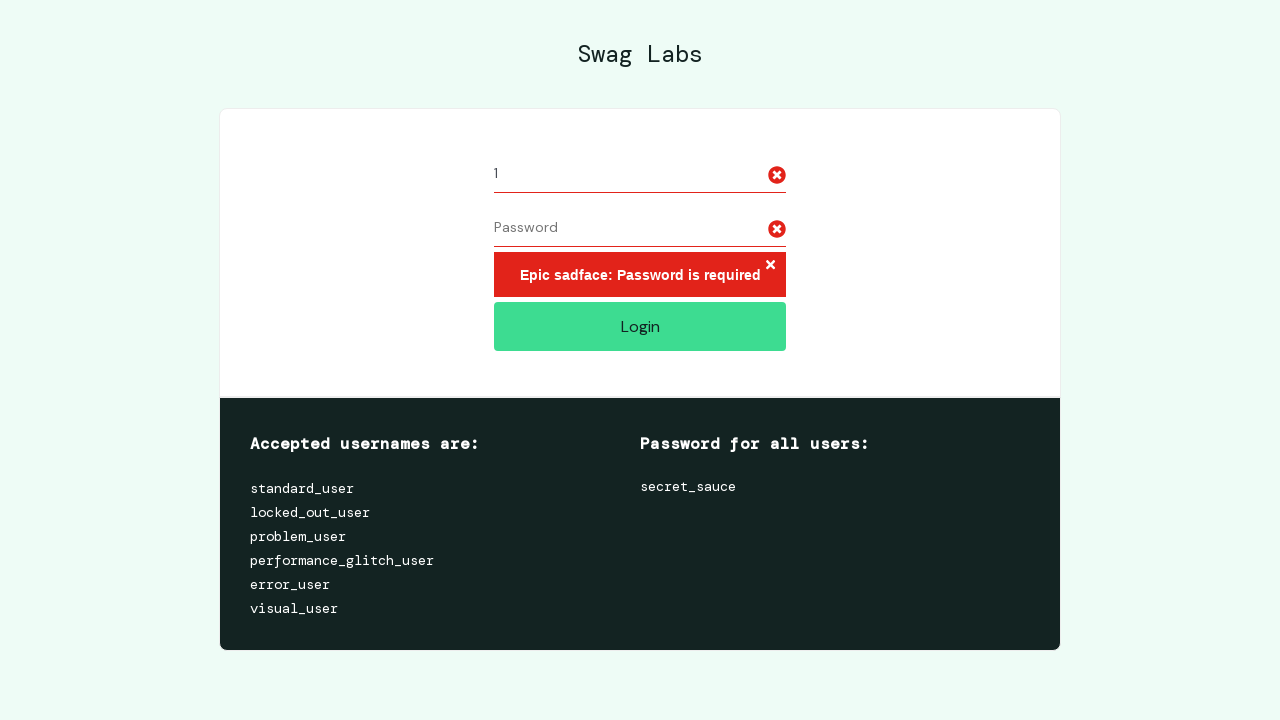

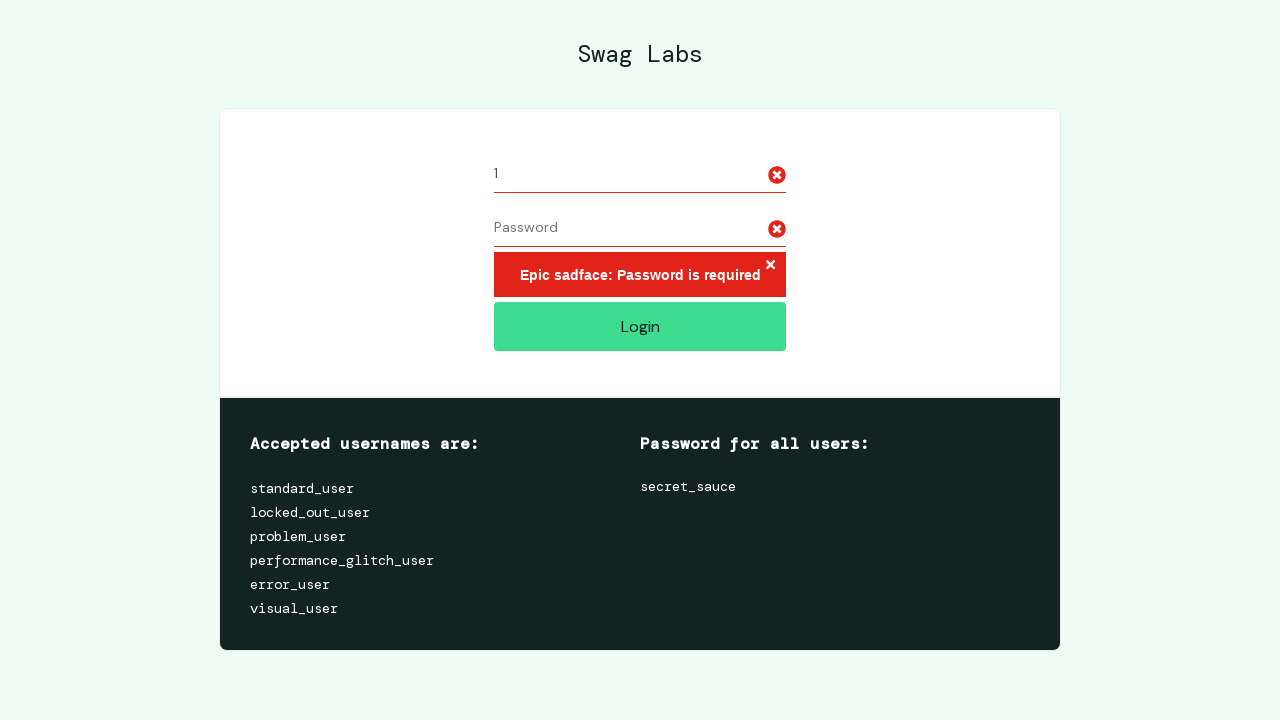